Tests window handling functionality by clicking a link that opens a new window, switching to the new window, verifying its content, closing it, and then verifying the original window's content.

Starting URL: https://the-internet.herokuapp.com/windows

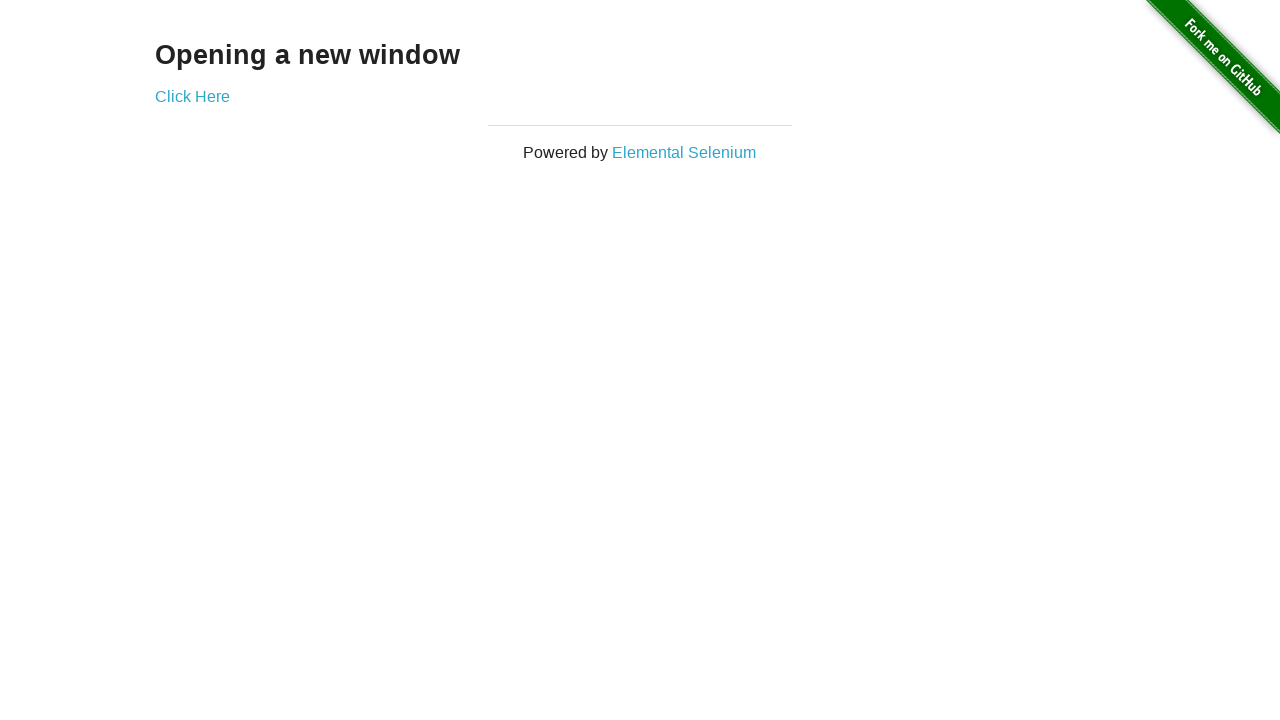

Clicked 'Click Here' link to trigger new window at (192, 96) on text=Click Here
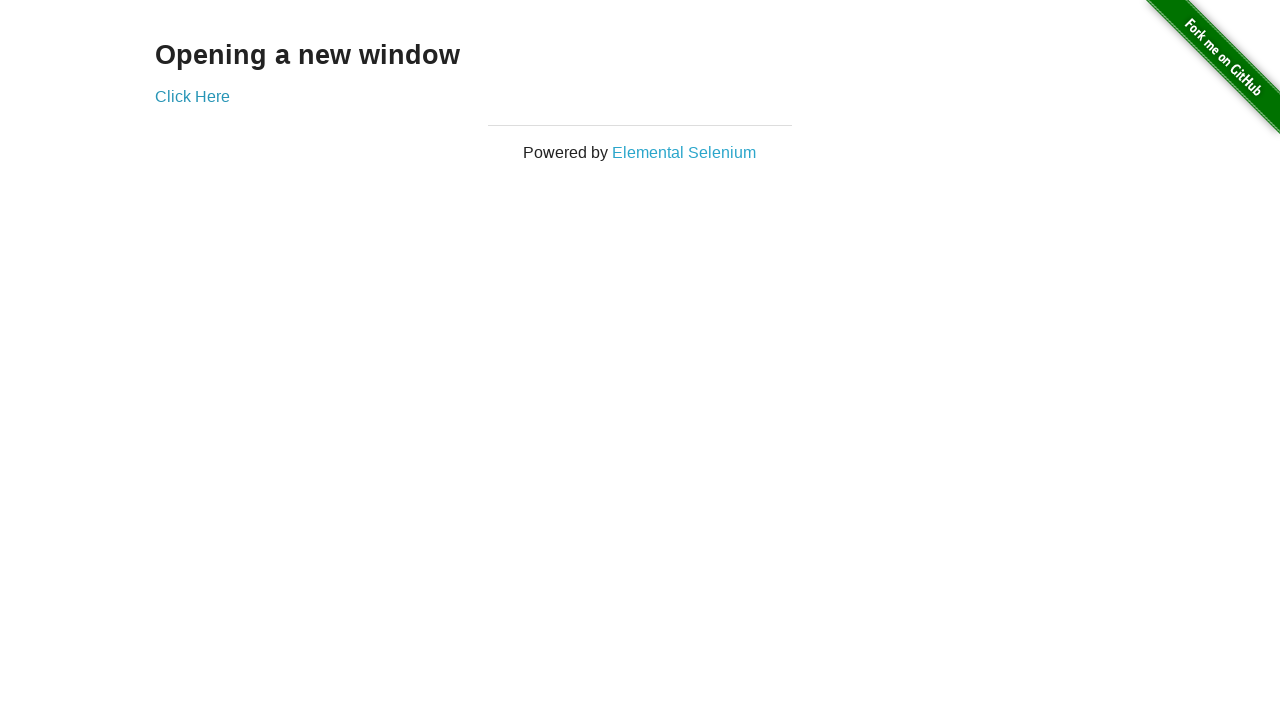

New window opened and captured at (192, 96) on text=Click Here
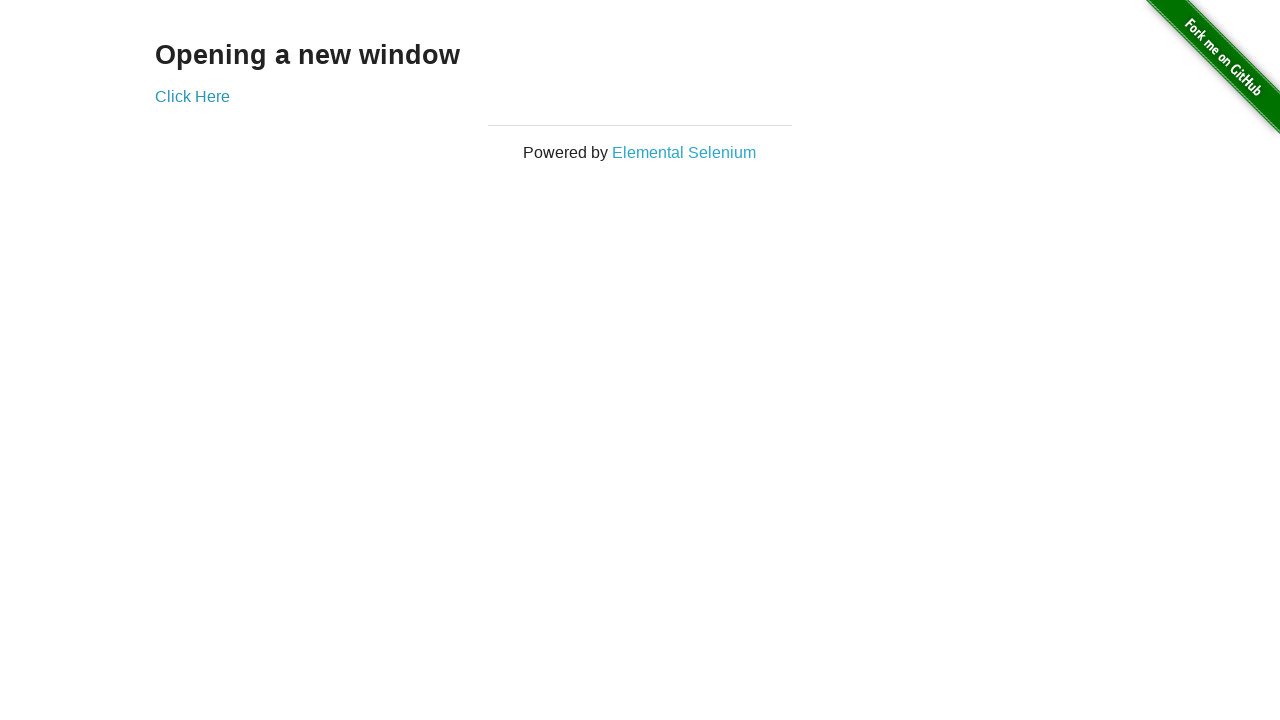

New window page fully loaded
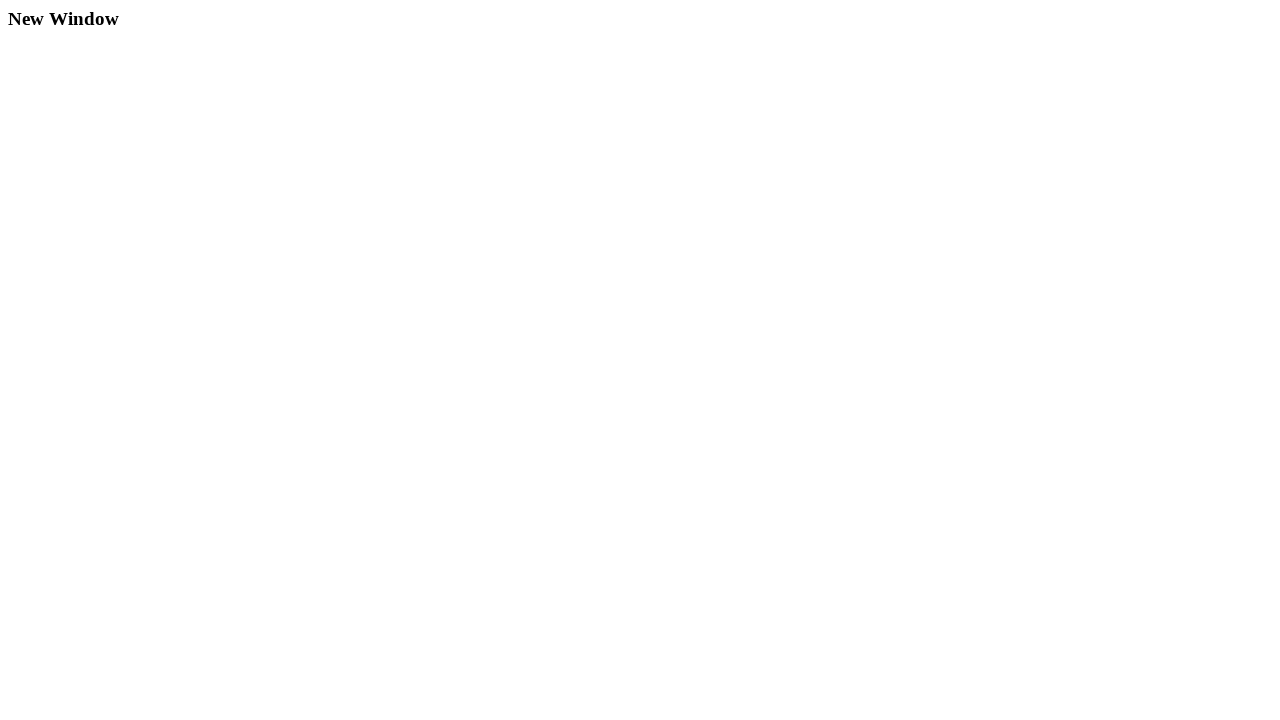

Retrieved heading from new window: 'New Window'
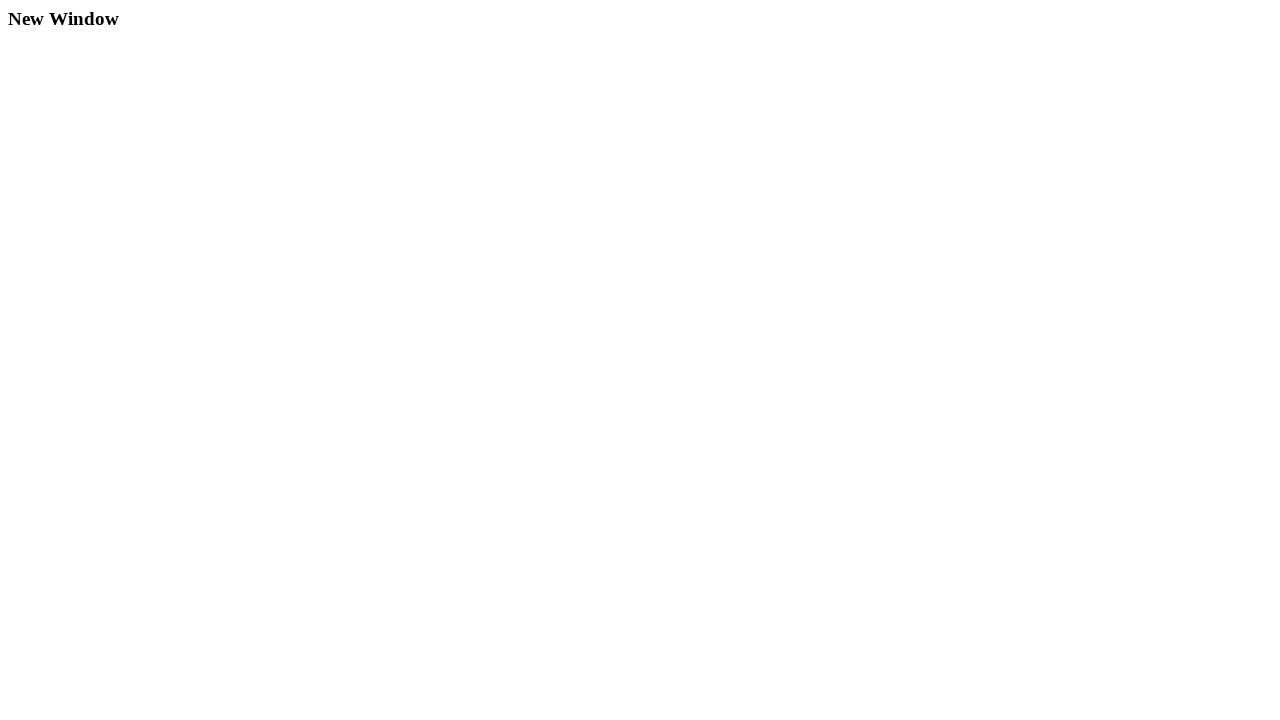

Closed the new window
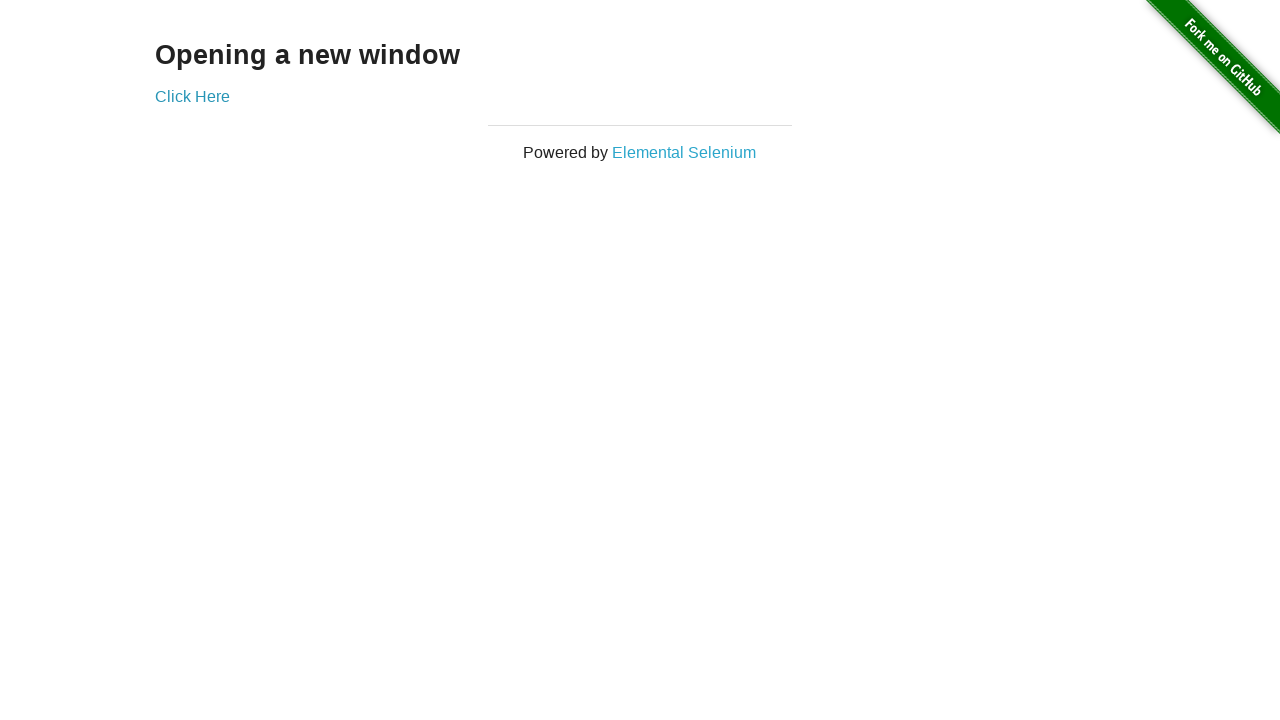

Verified original window still shows 'Opening a new window' heading
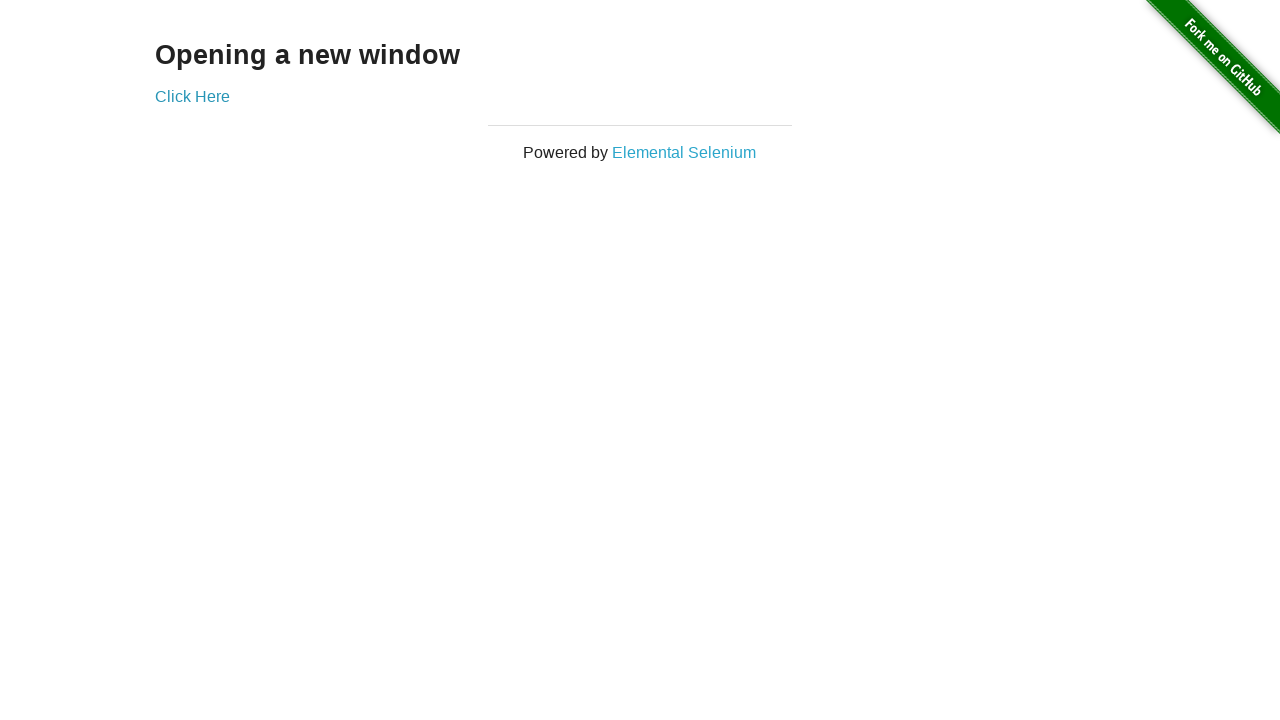

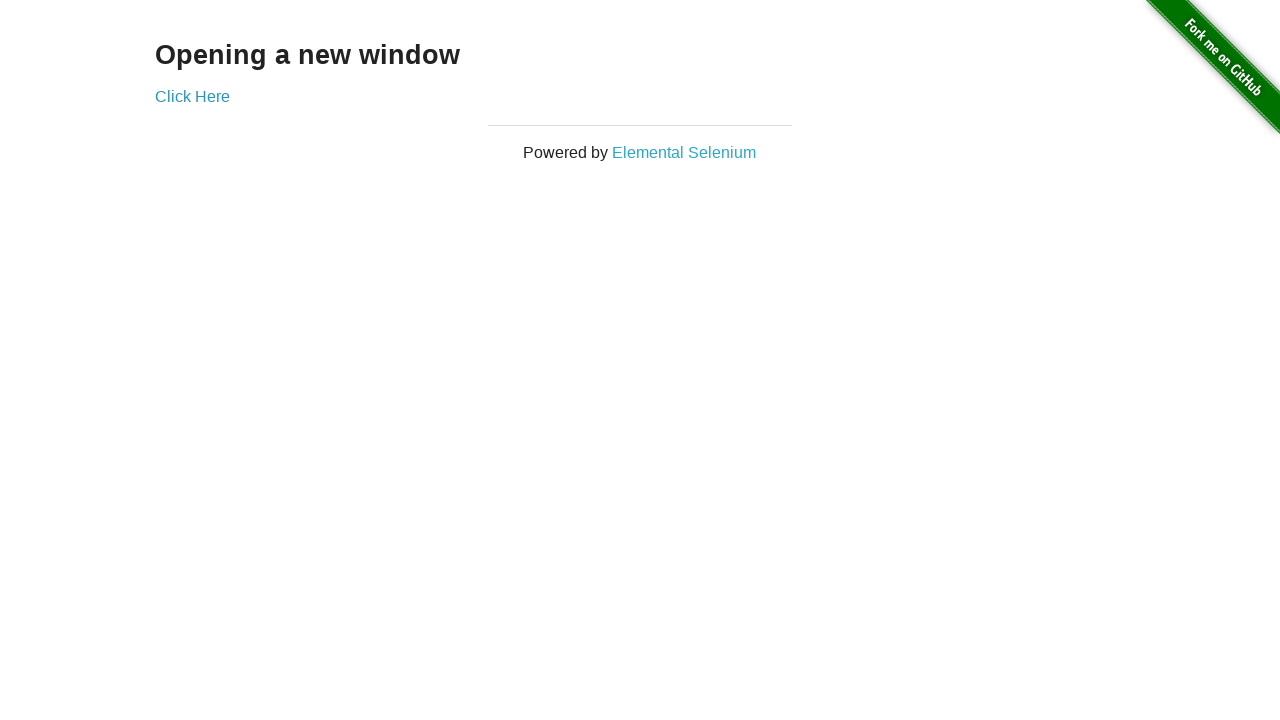